Tests the add to cart functionality on demoblaze.com by selecting a product, adding it to cart, and verifying it appears in the shopping cart with correct title and price.

Starting URL: https://www.demoblaze.com/index.html

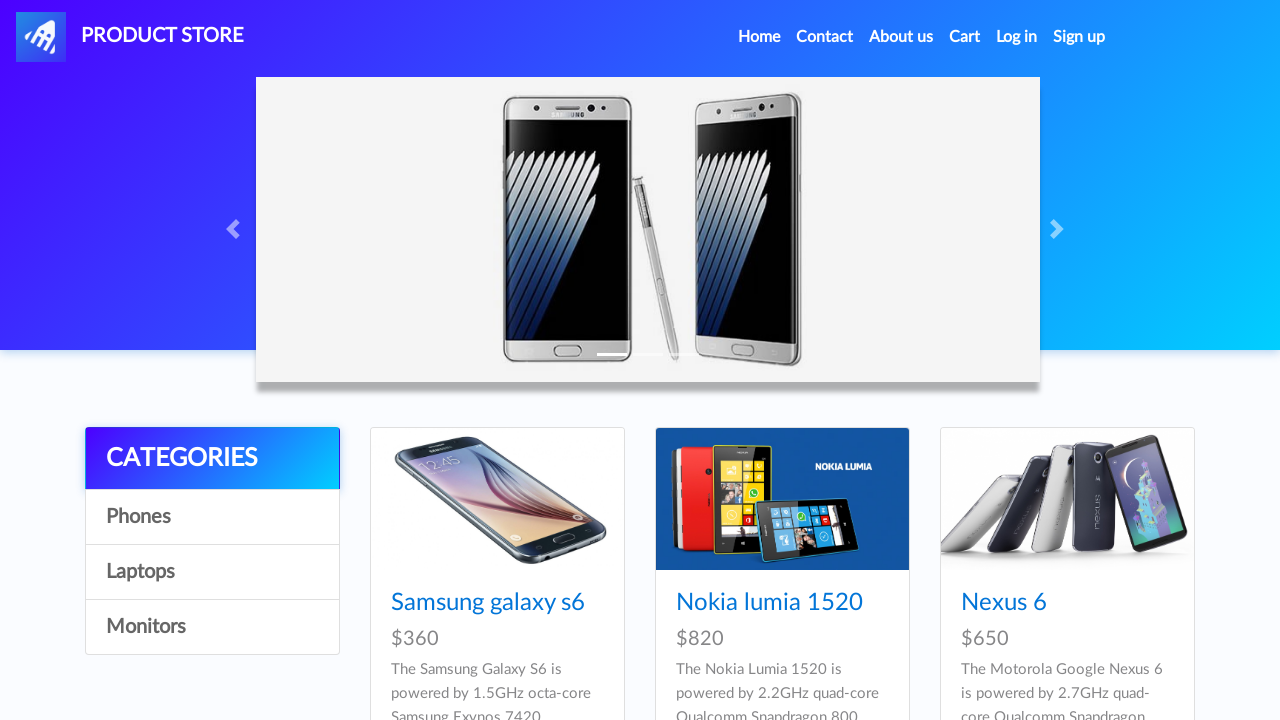

Waited for products to load on demoblaze homepage
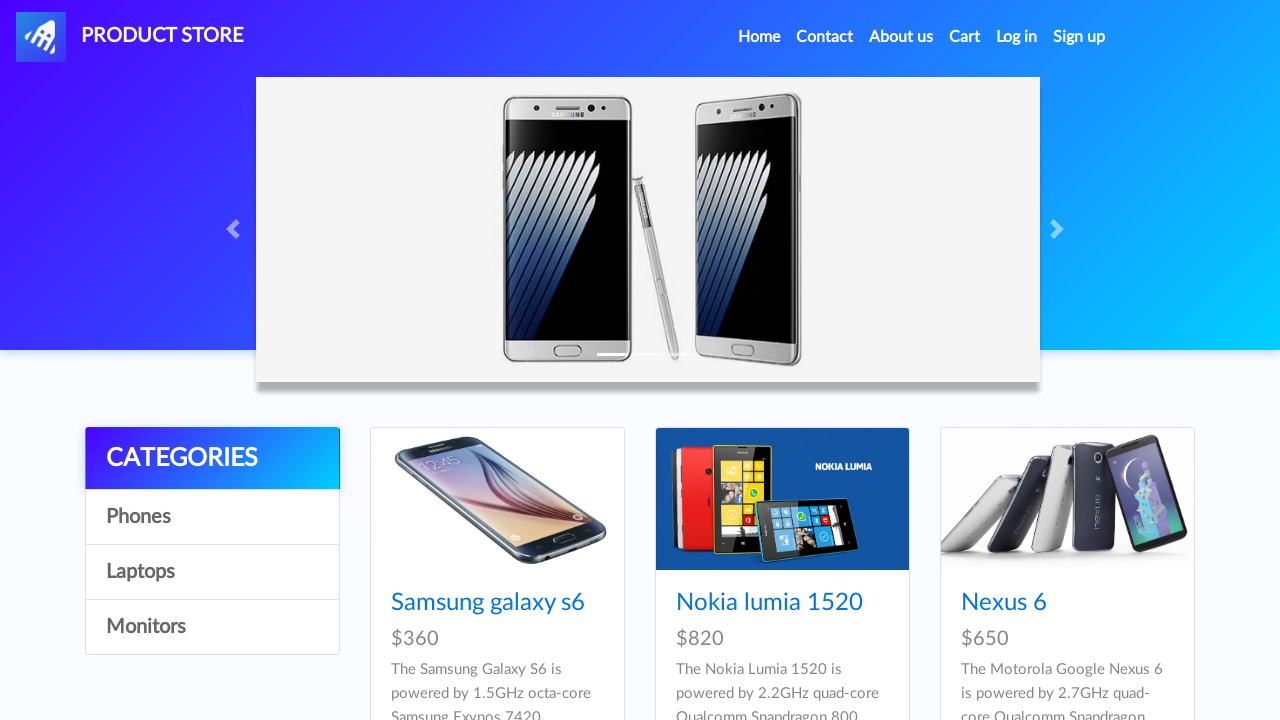

Retrieved first product title: Samsung galaxy s6
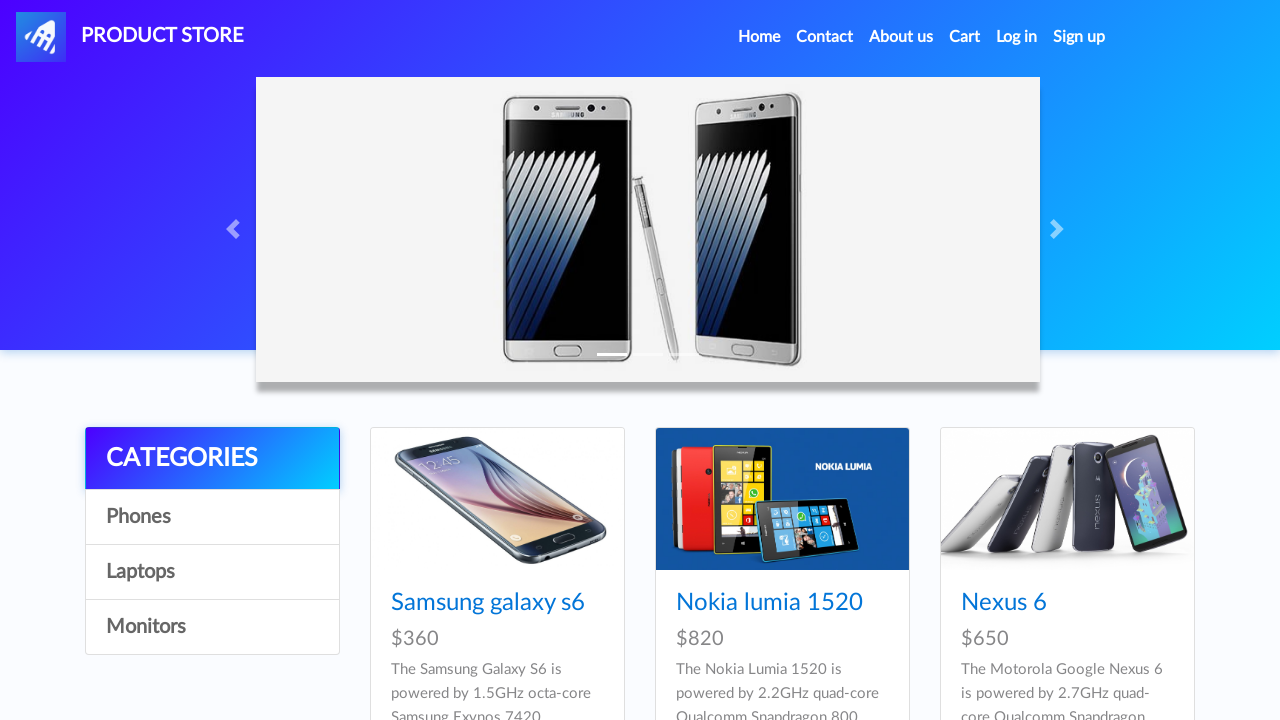

Retrieved first product price: $360
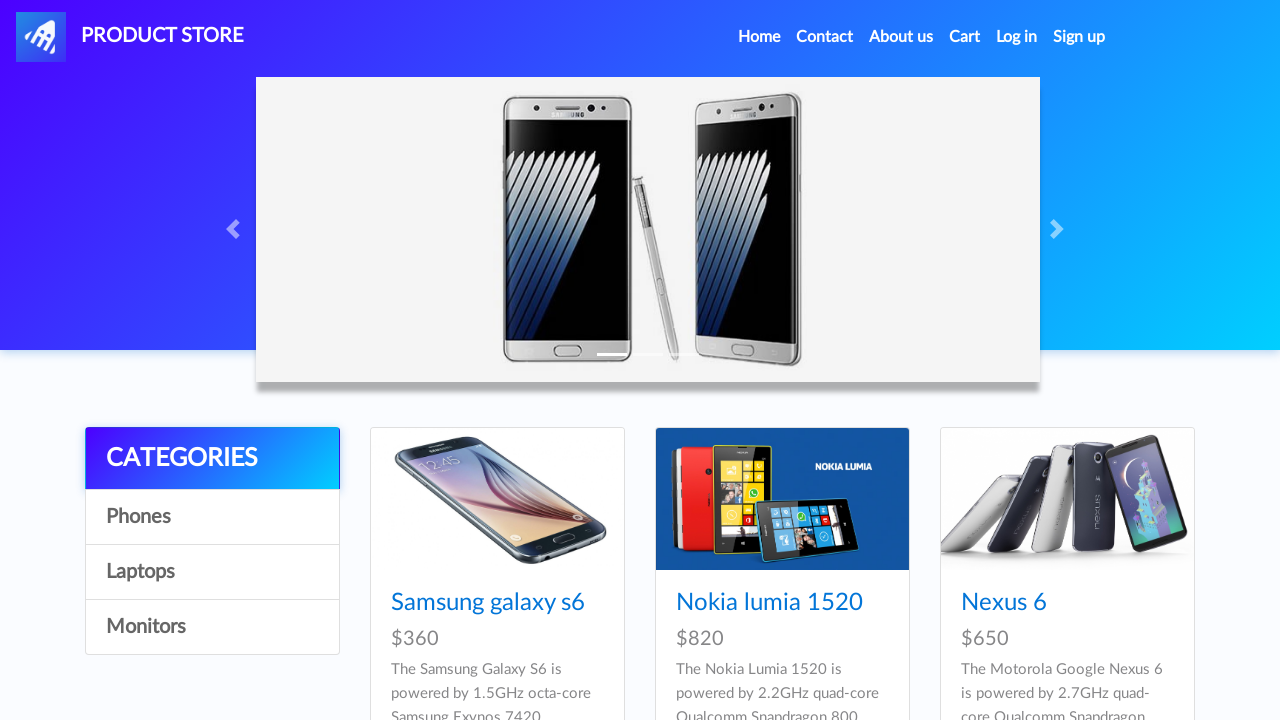

Ctrl+clicked on product title to open in new tab at (488, 603) on xpath=//div[@id="tbodyid"]//div[contains(@class, "card")] >> nth=0 >> h4 a
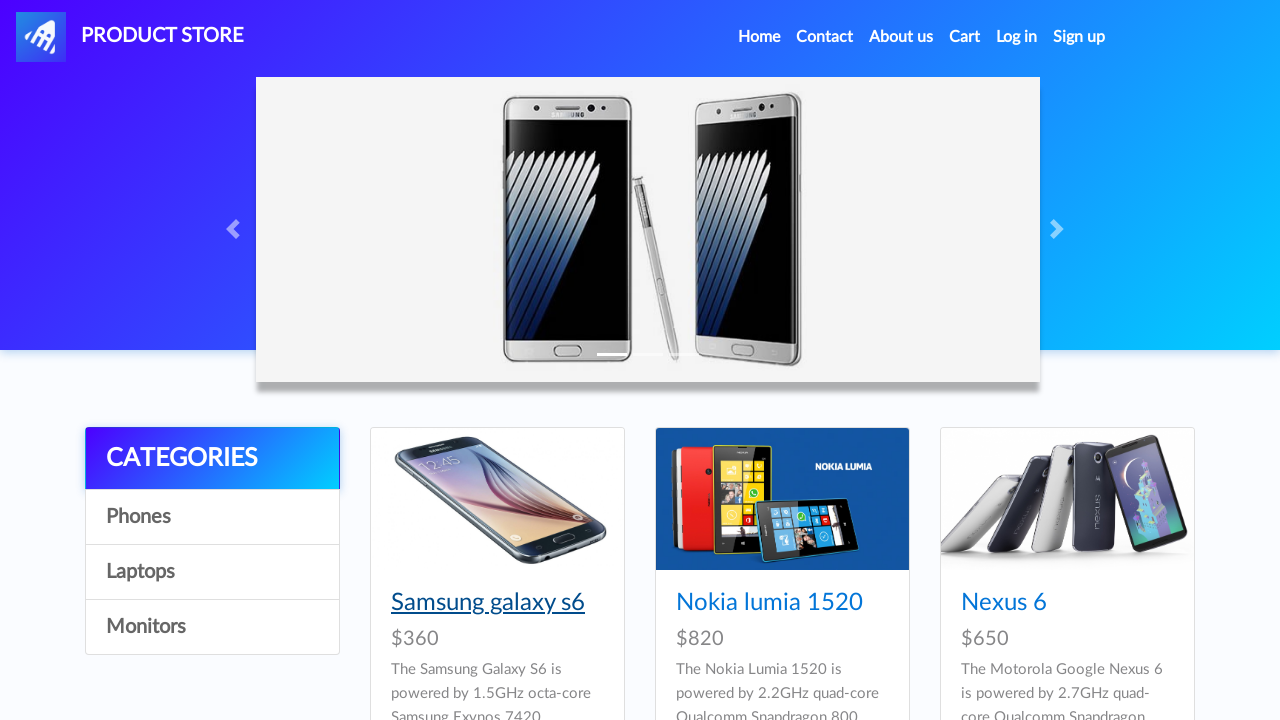

Switched to new tab and waited for page load
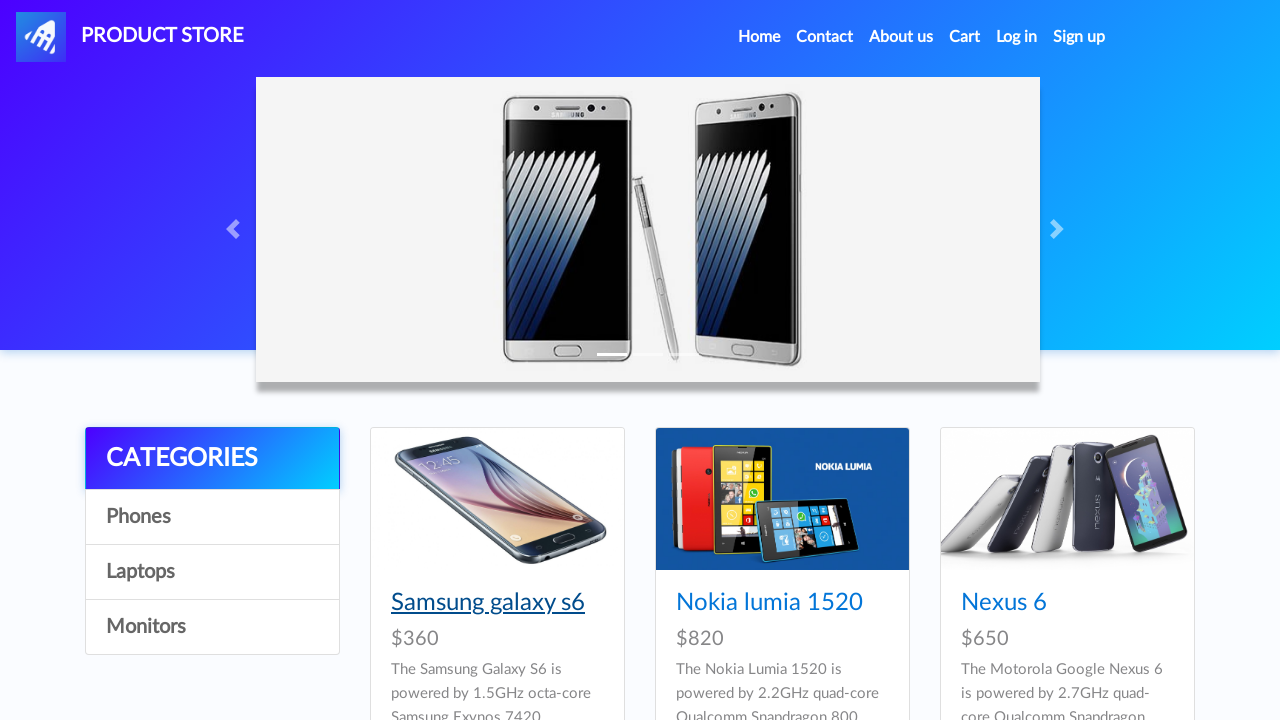

Waited for Add to Cart button to be visible
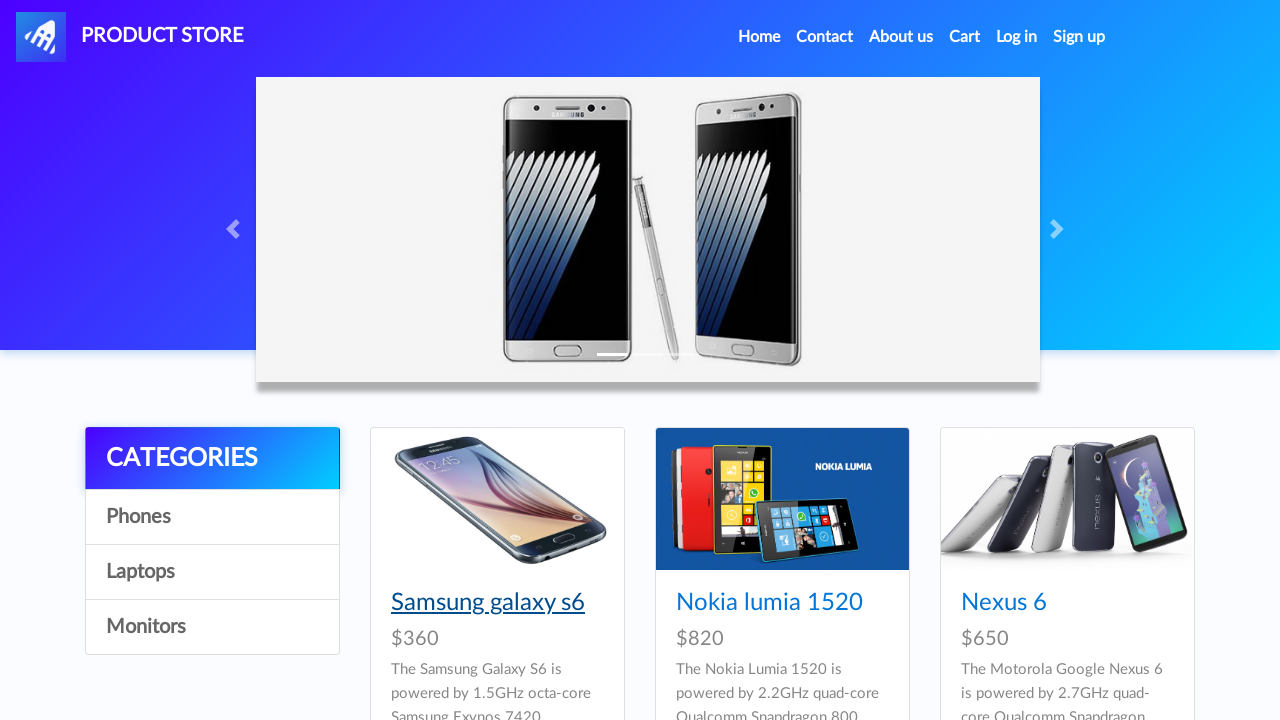

Clicked Add to Cart button at (610, 440) on [onclick="addToCart(1)"]
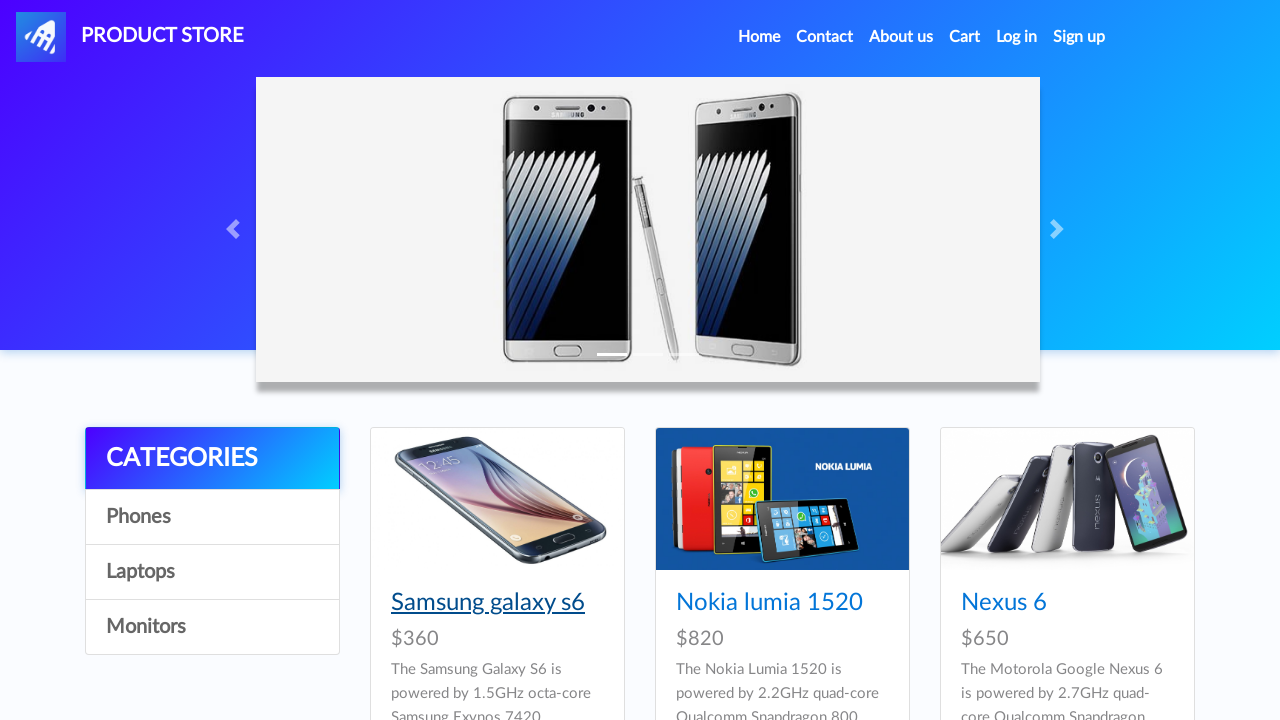

Handled confirmation alert and waited for processing
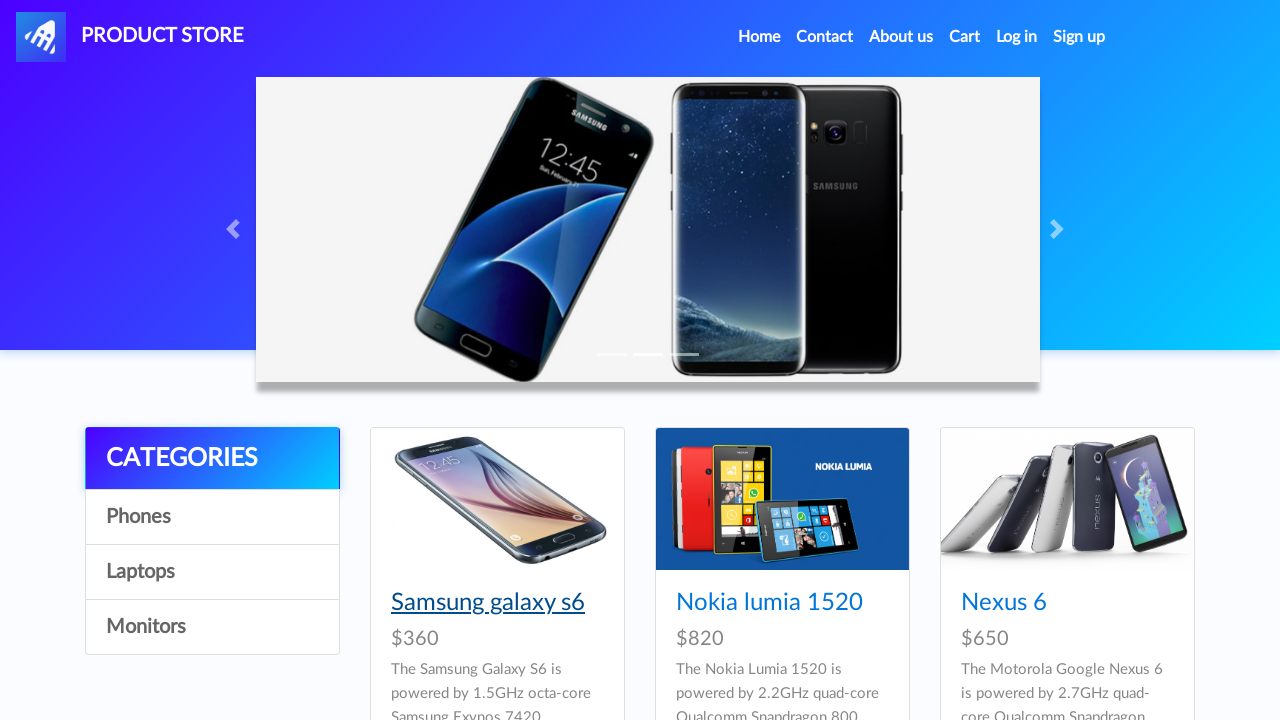

Closed the product detail tab
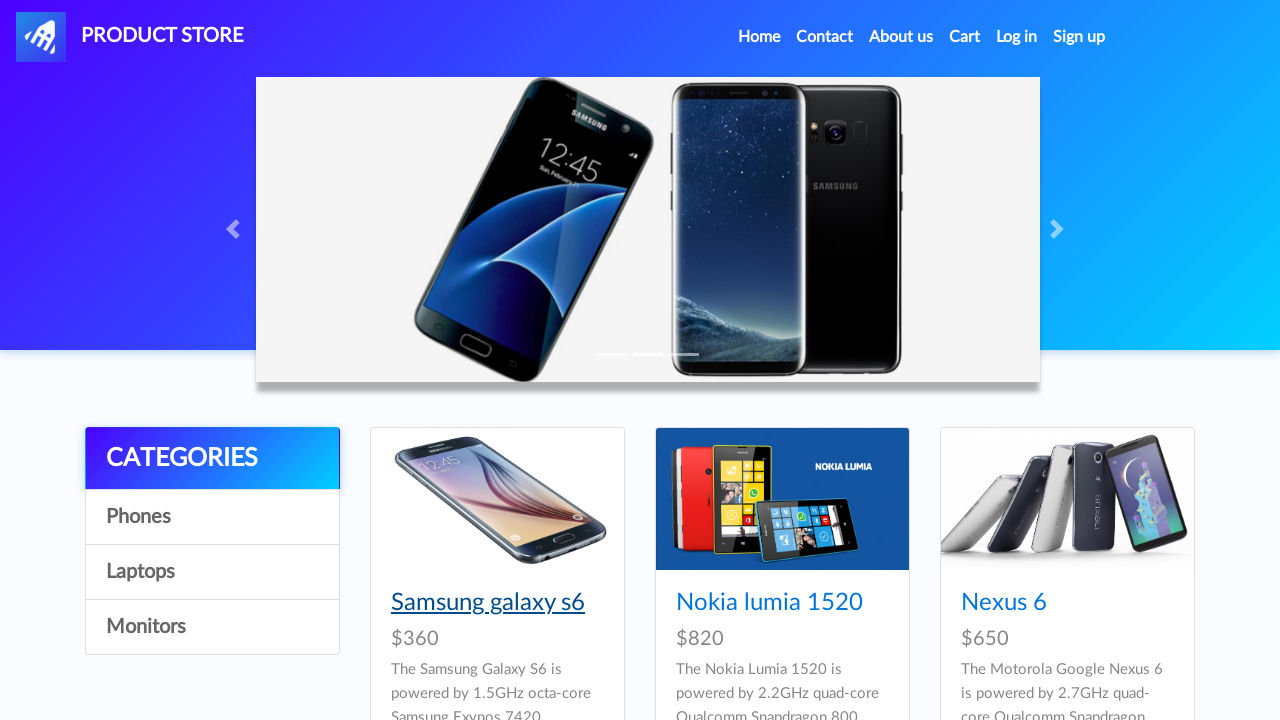

Clicked on Cart link to navigate to shopping cart at (965, 37) on #cartur
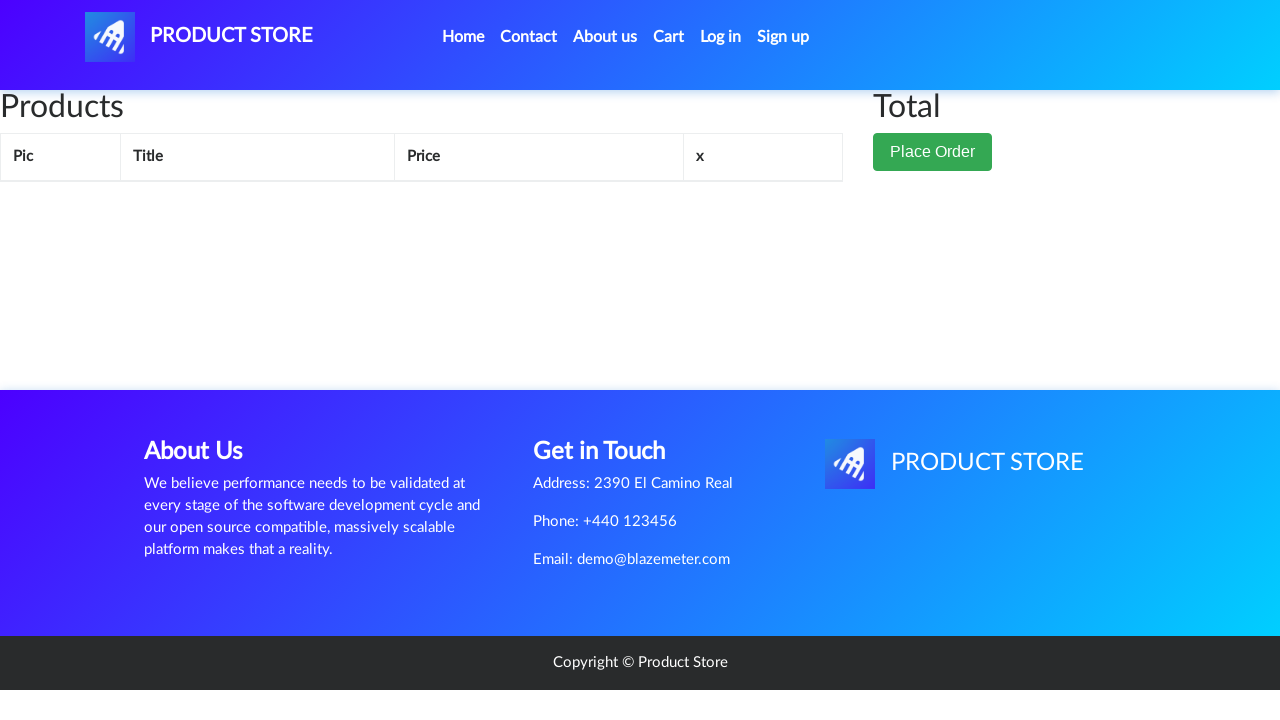

Waited for cart items to load
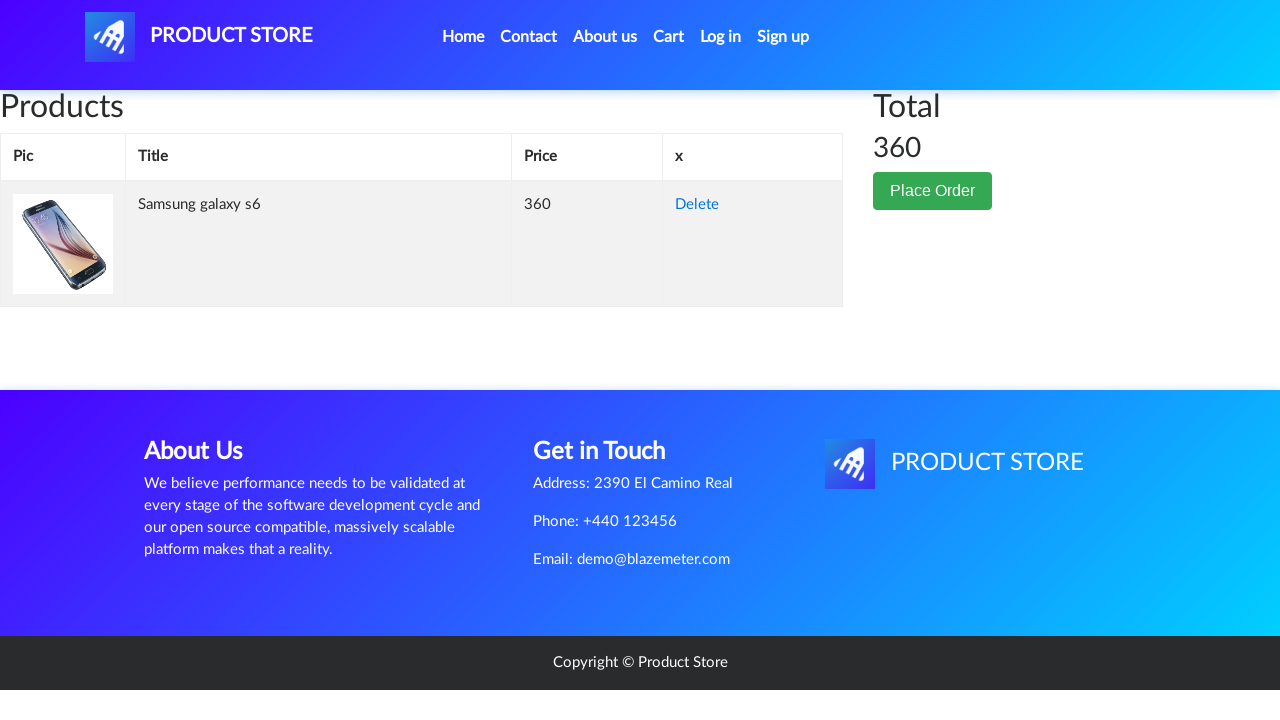

Retrieved cart product title: Samsung galaxy s6
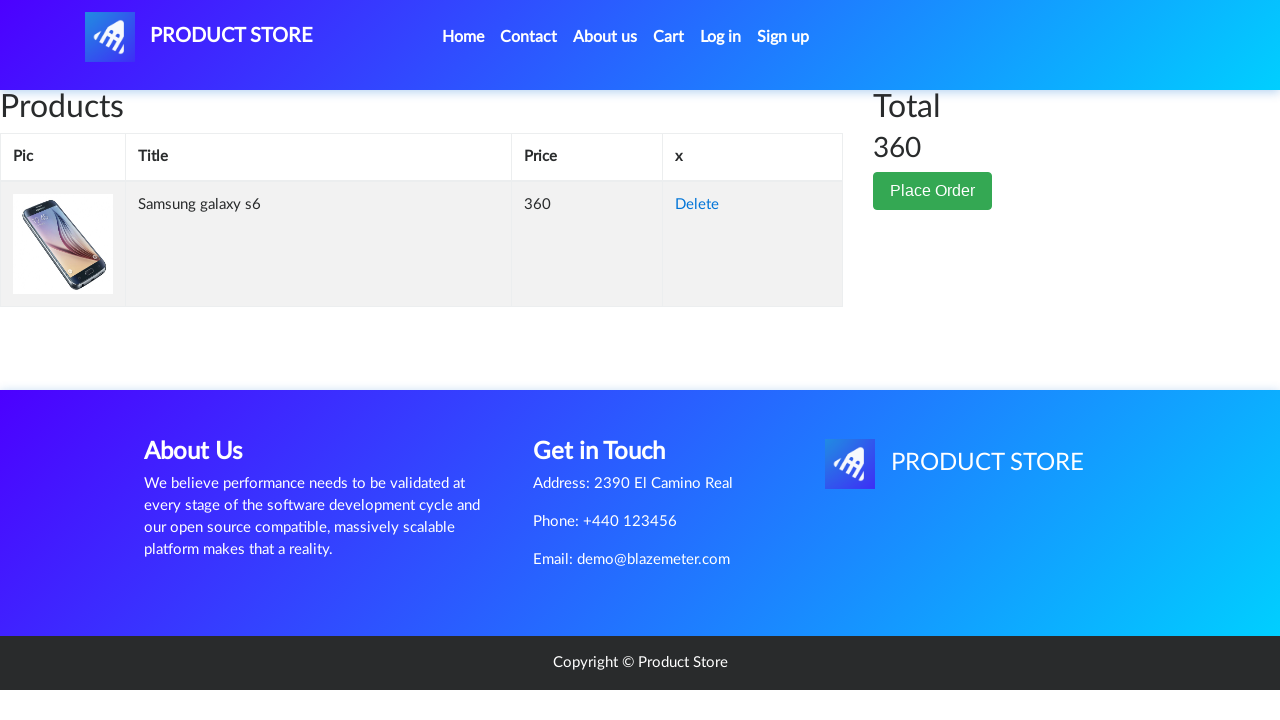

Retrieved cart product price: 360
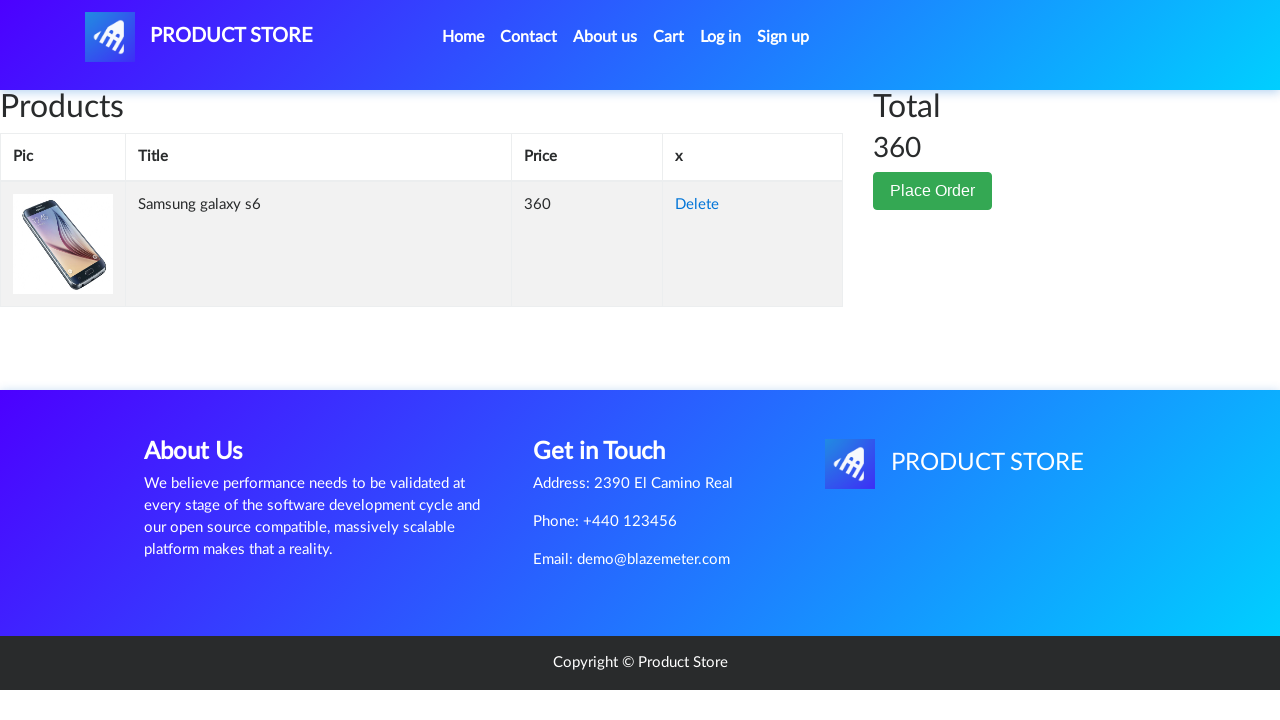

Verified that product title in cart matches original product title
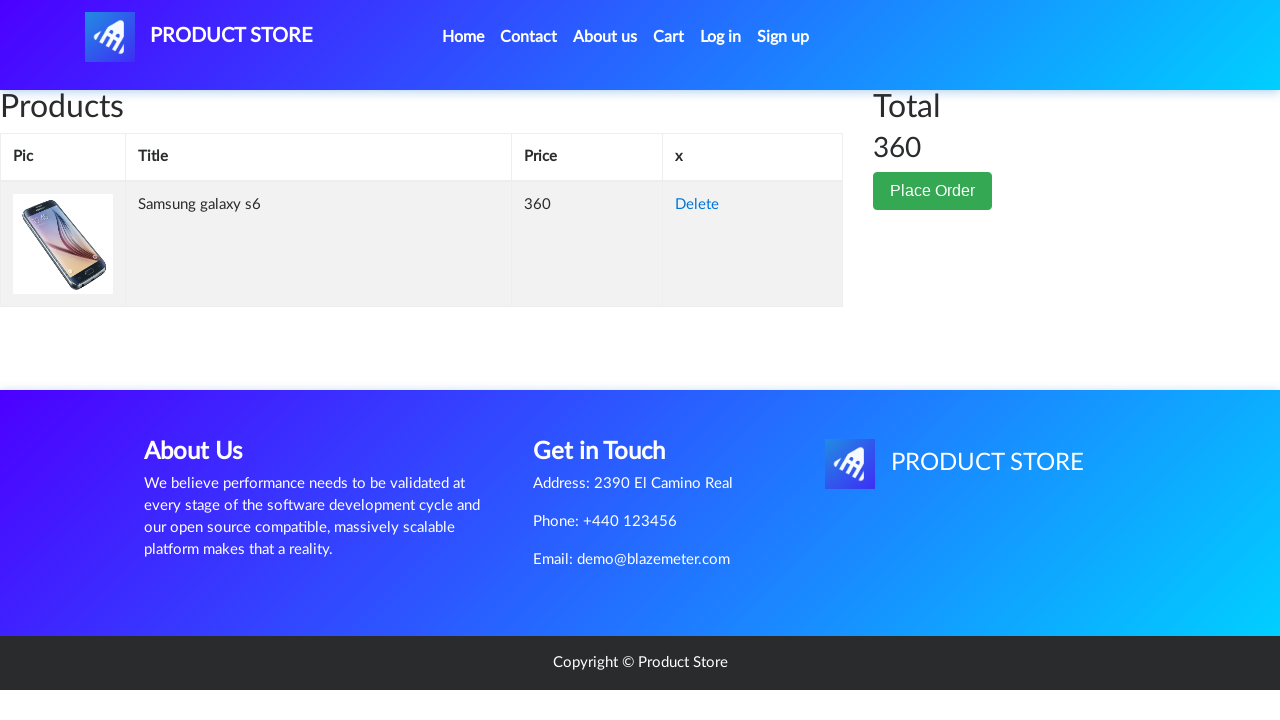

Verified that product price in cart matches original product price
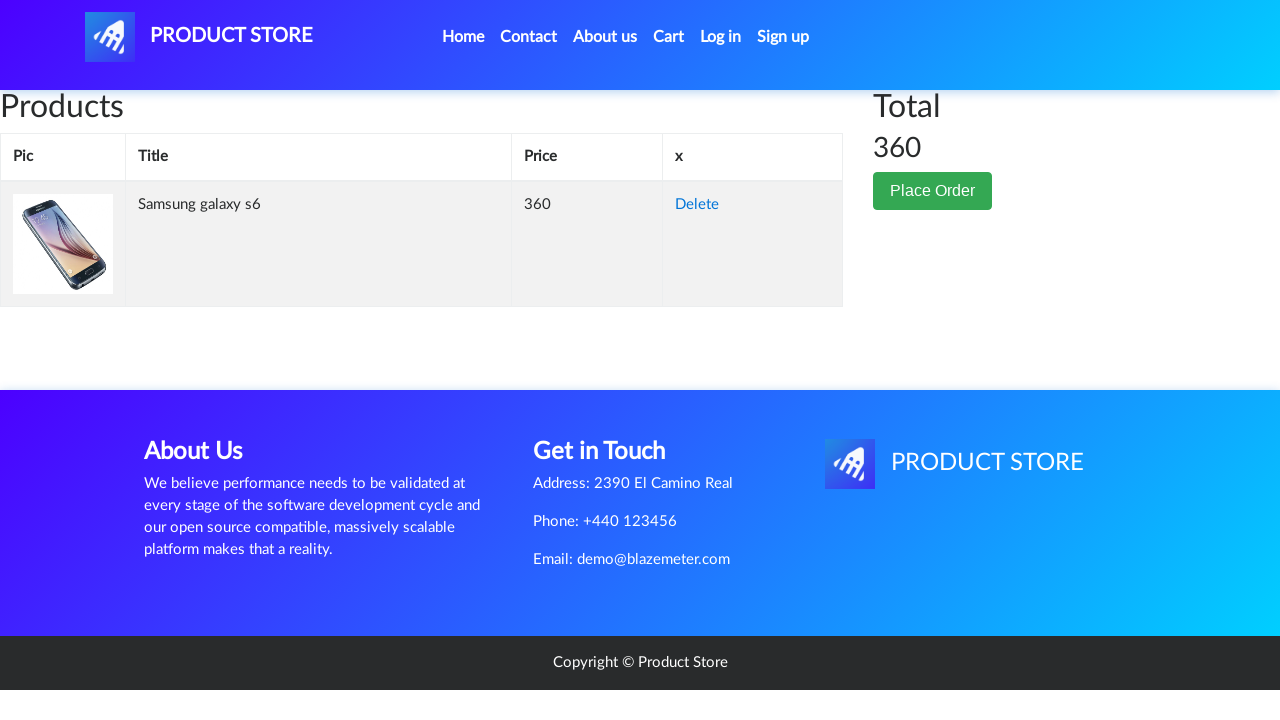

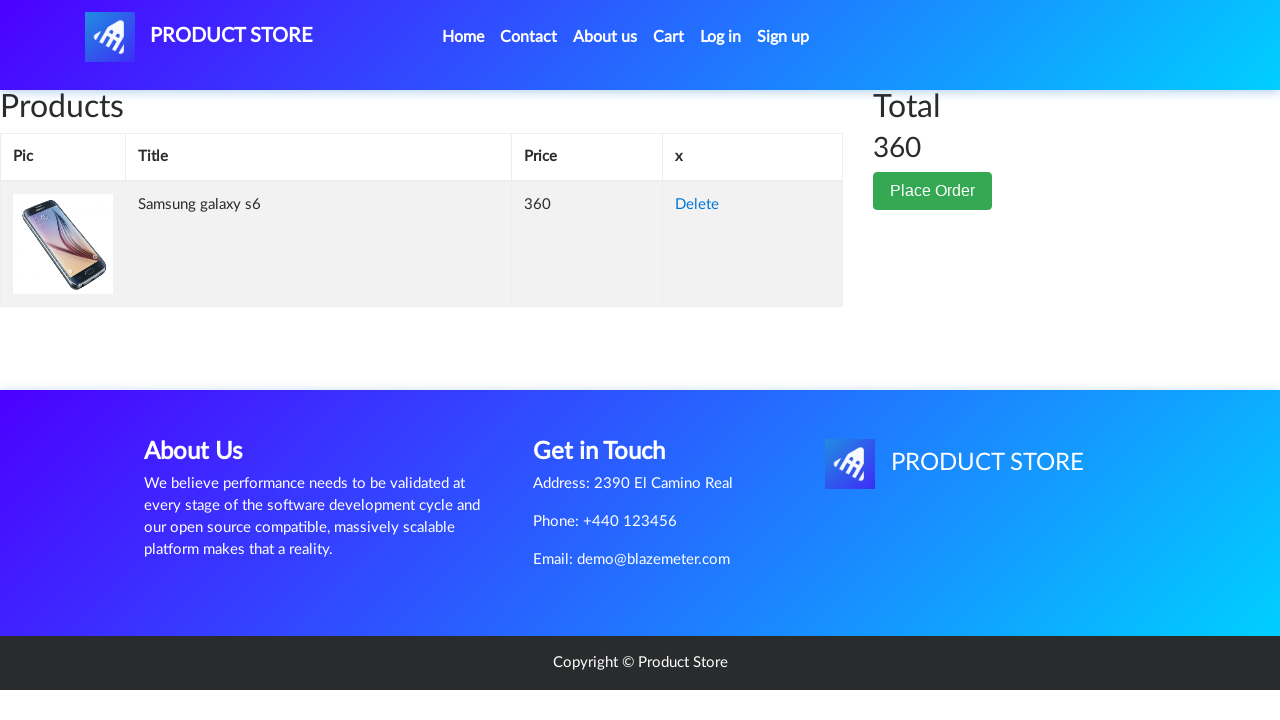